Tests that Clear completed button is hidden when there are no completed items

Starting URL: https://demo.playwright.dev/todomvc

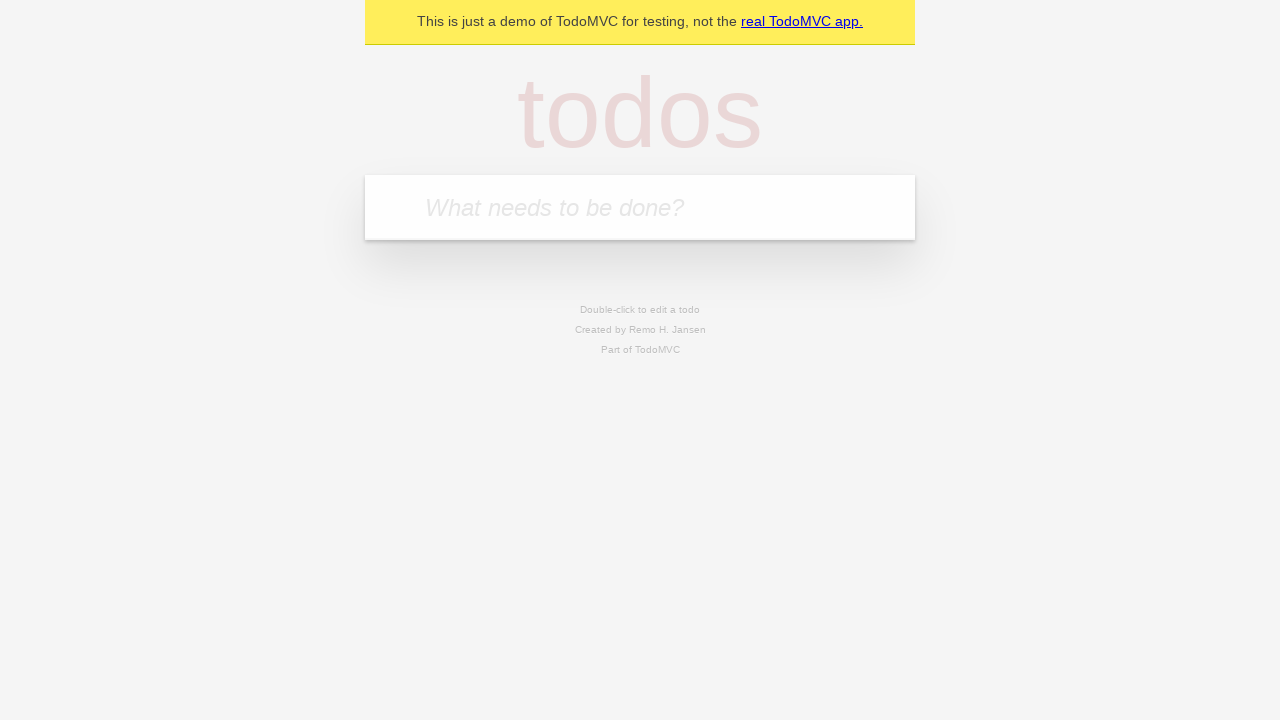

Filled todo input with 'buy some cheese' on internal:attr=[placeholder="What needs to be done?"i]
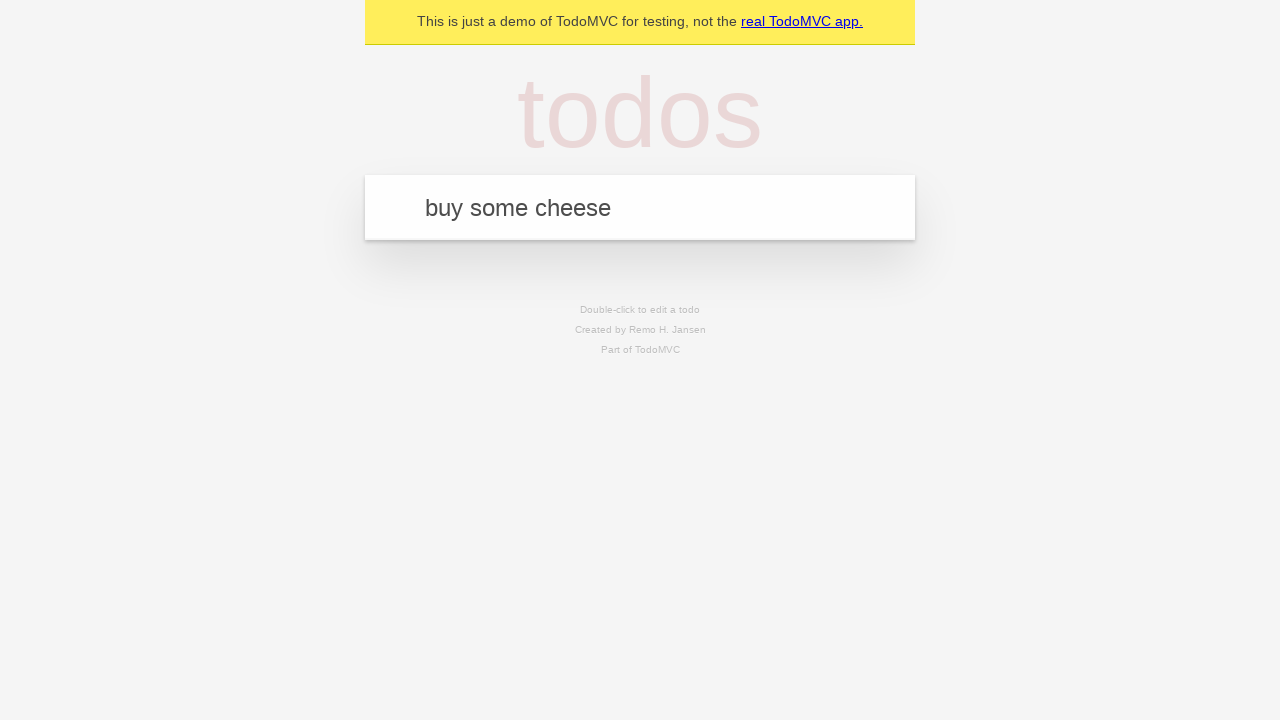

Pressed Enter to add 'buy some cheese' todo on internal:attr=[placeholder="What needs to be done?"i]
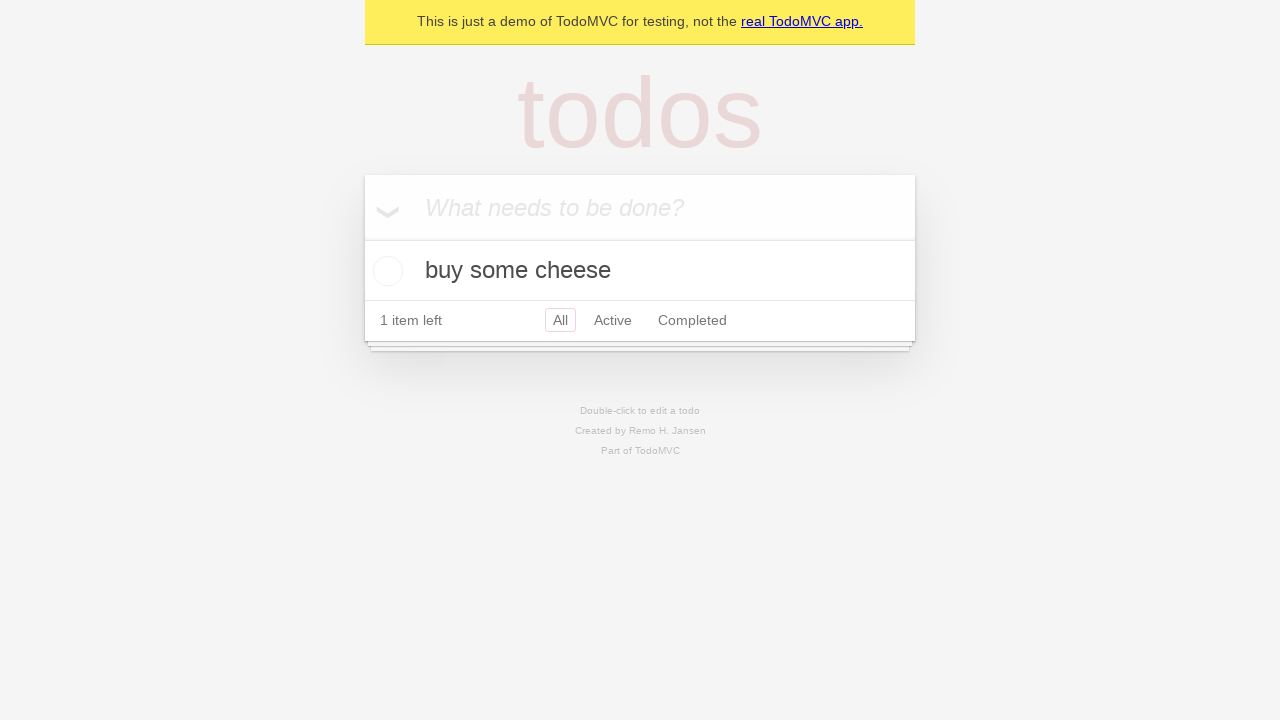

Filled todo input with 'feed the cat' on internal:attr=[placeholder="What needs to be done?"i]
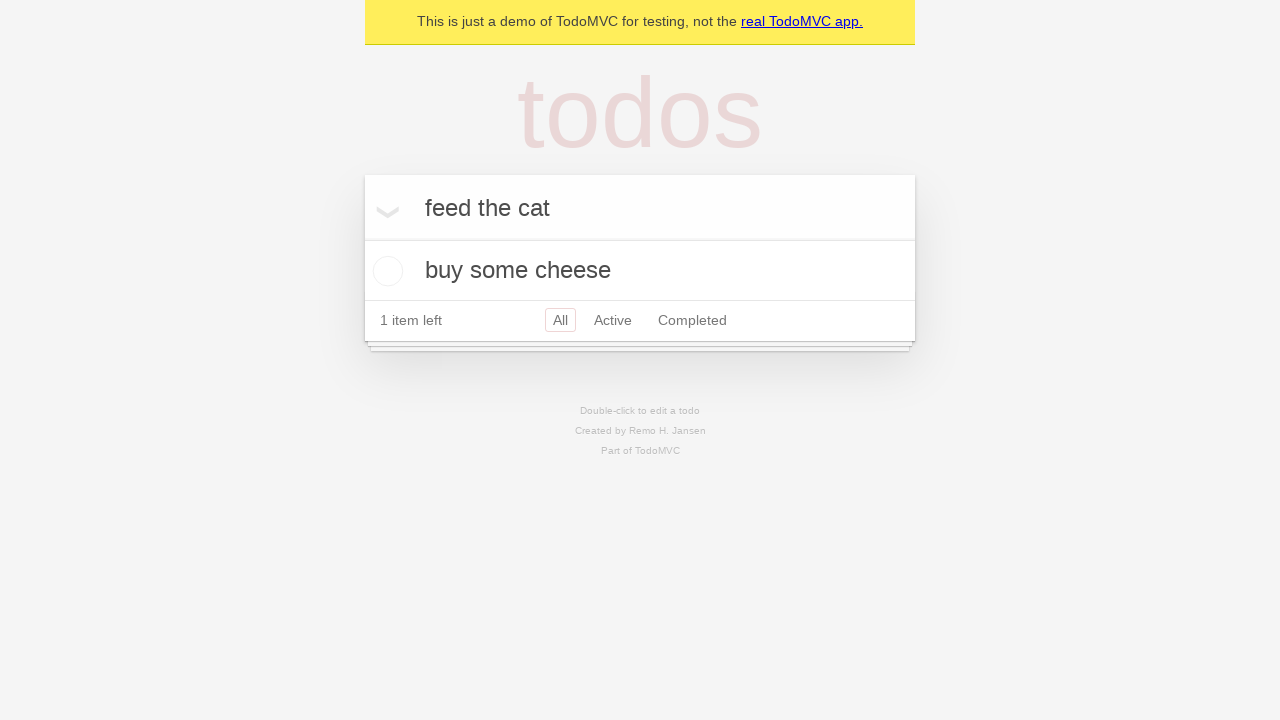

Pressed Enter to add 'feed the cat' todo on internal:attr=[placeholder="What needs to be done?"i]
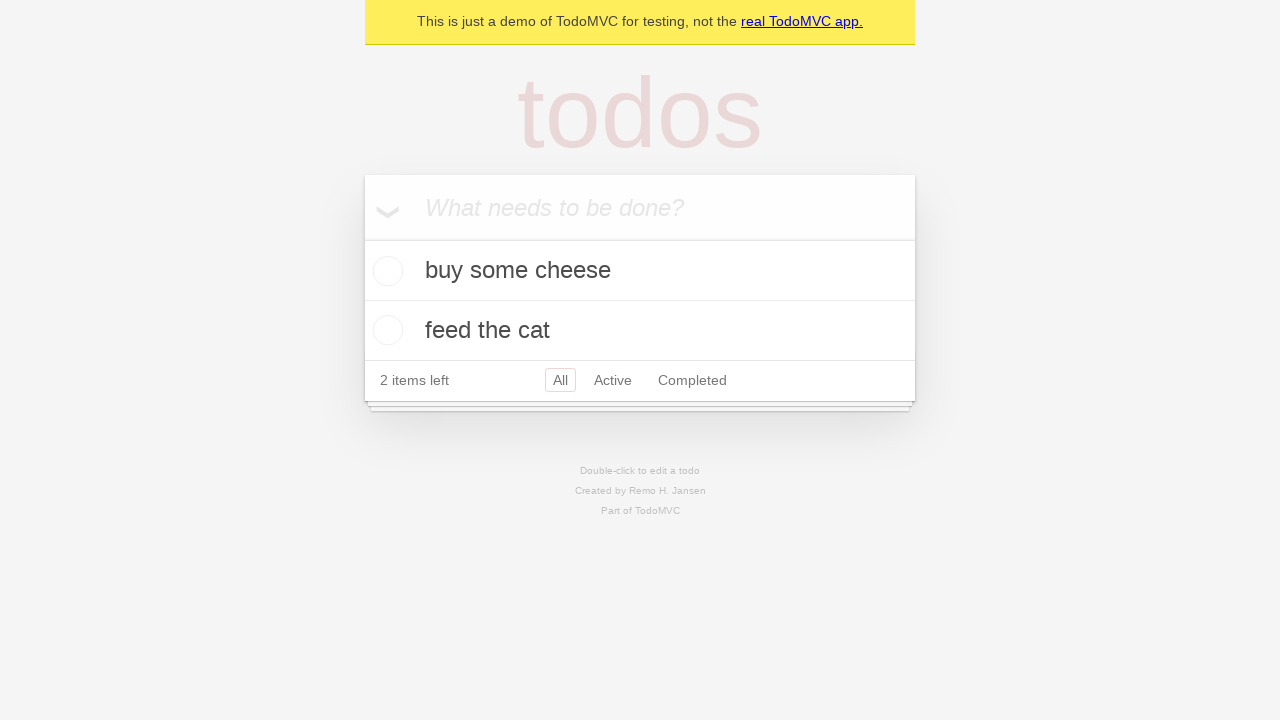

Filled todo input with 'book a doctors appointment' on internal:attr=[placeholder="What needs to be done?"i]
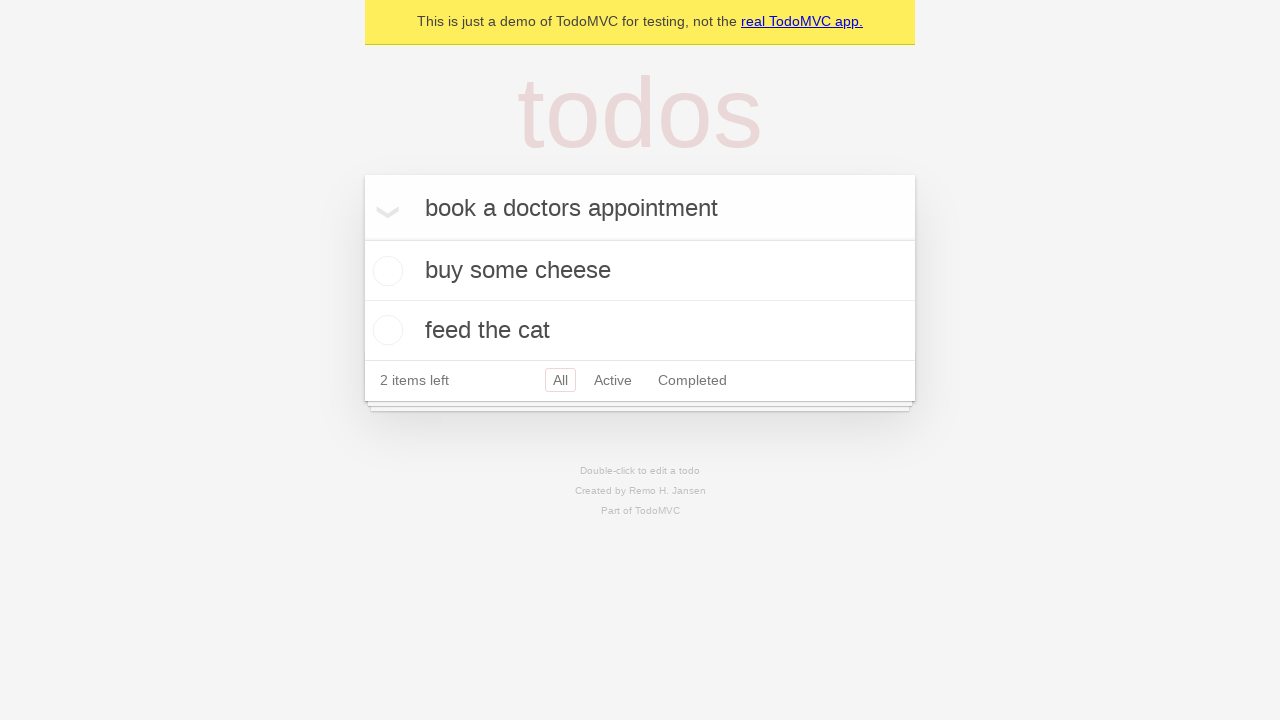

Pressed Enter to add 'book a doctors appointment' todo on internal:attr=[placeholder="What needs to be done?"i]
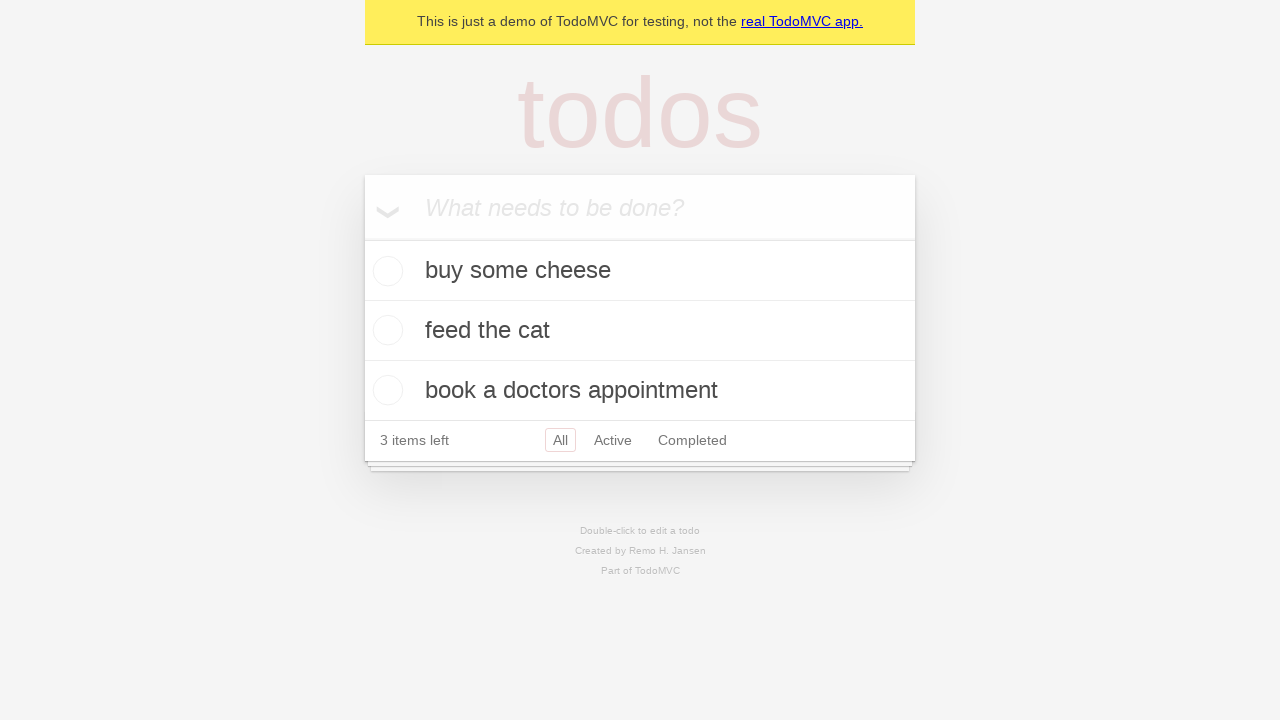

Checked the first todo item to mark it as completed at (385, 271) on .todo-list li .toggle >> nth=0
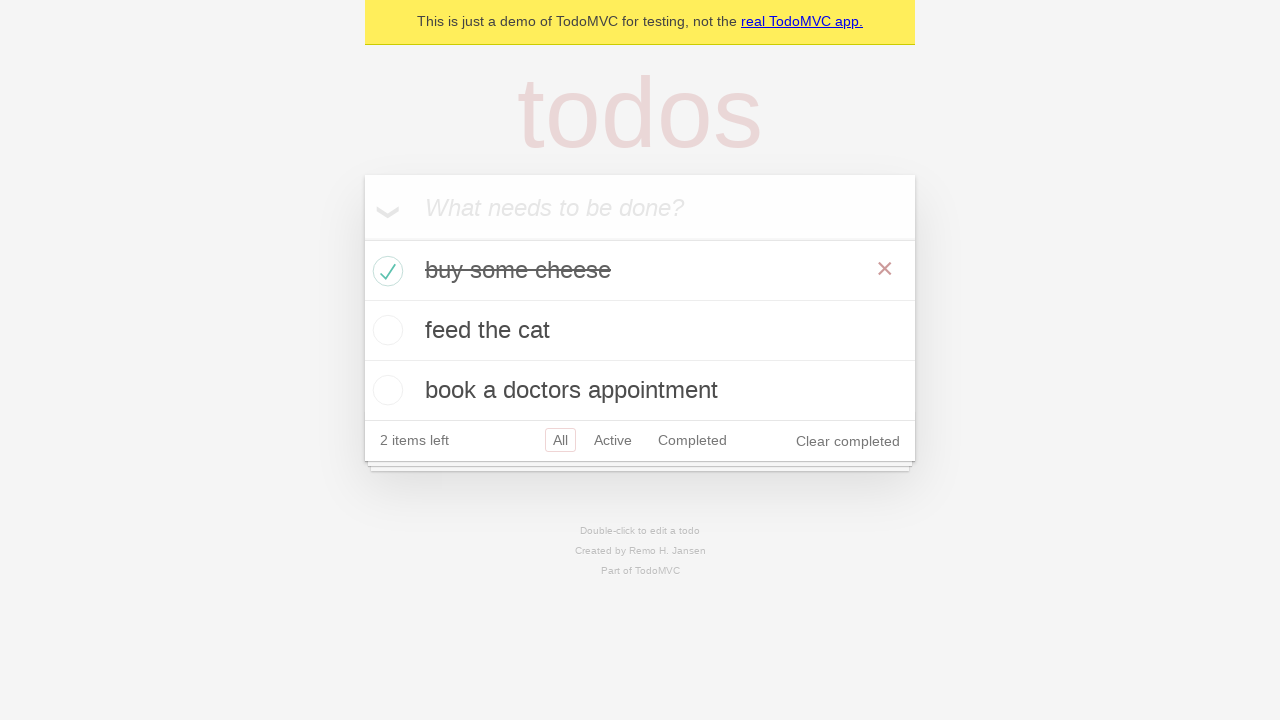

Clicked 'Clear completed' button to remove completed items at (848, 441) on internal:role=button[name="Clear completed"i]
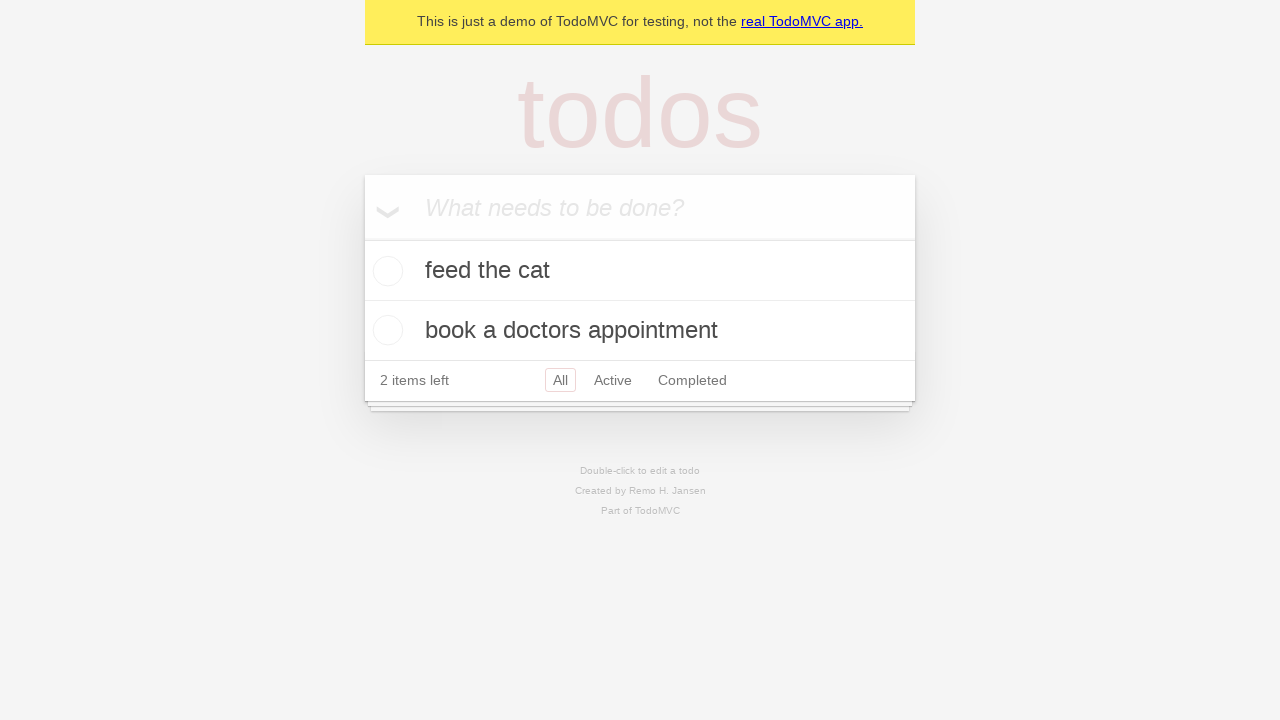

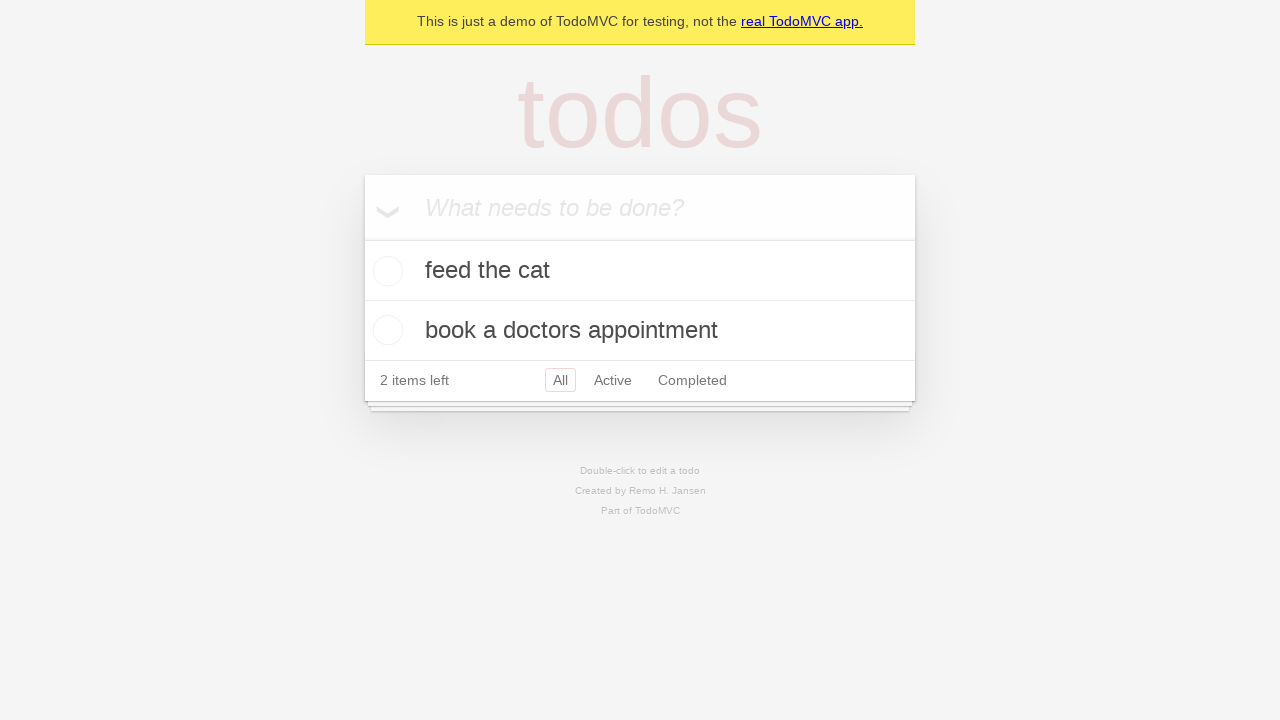